Tests page scrolling functionality by scrolling to the bottom of the page, then back to the top, and finally scrolling to a specific element (wrench icon) on the Semantic UI dropdown documentation page.

Starting URL: https://semantic-ui.com/modules/dropdown.html

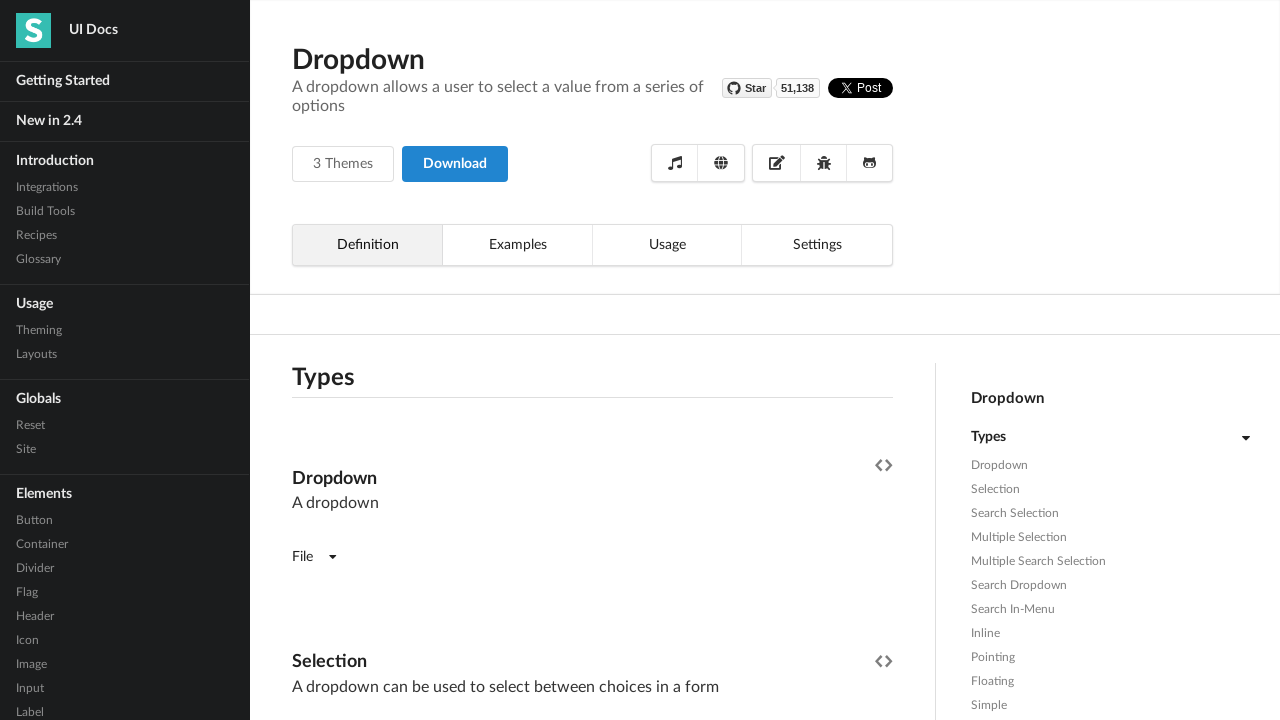

Waited for page to load (domcontentloaded state)
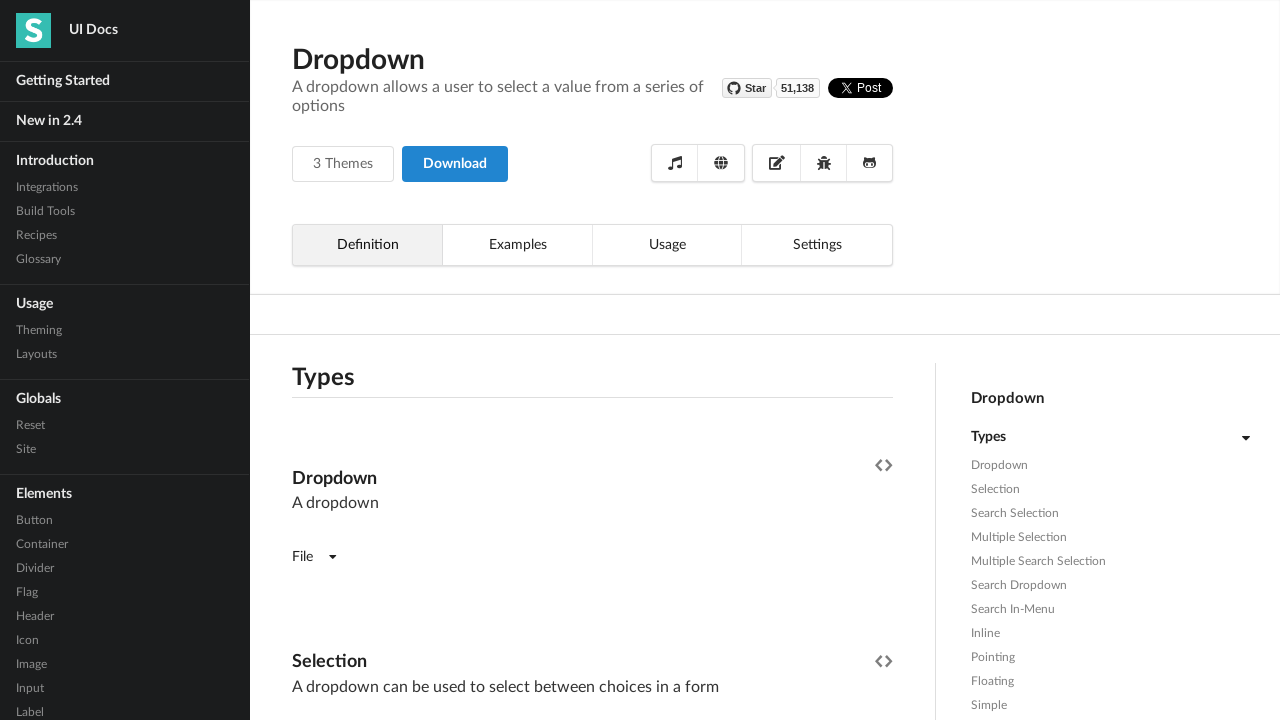

Scrolled to bottom of page
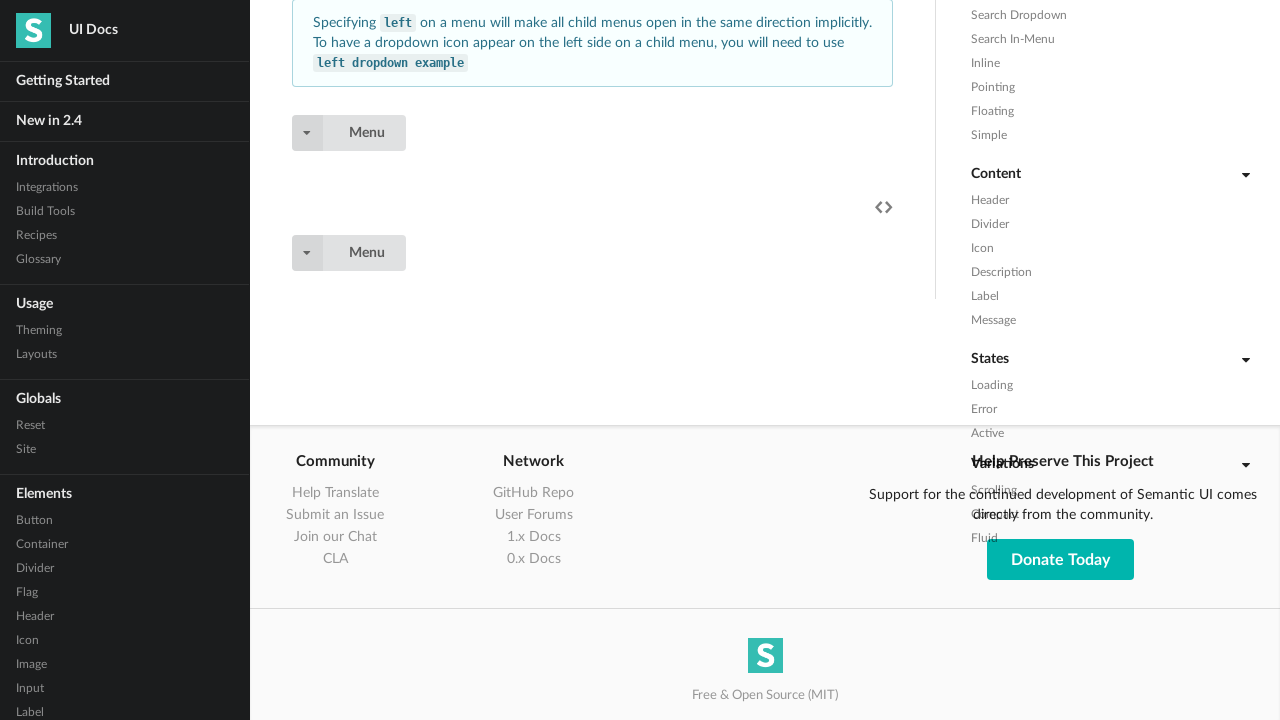

Waited 1 second for scroll to complete
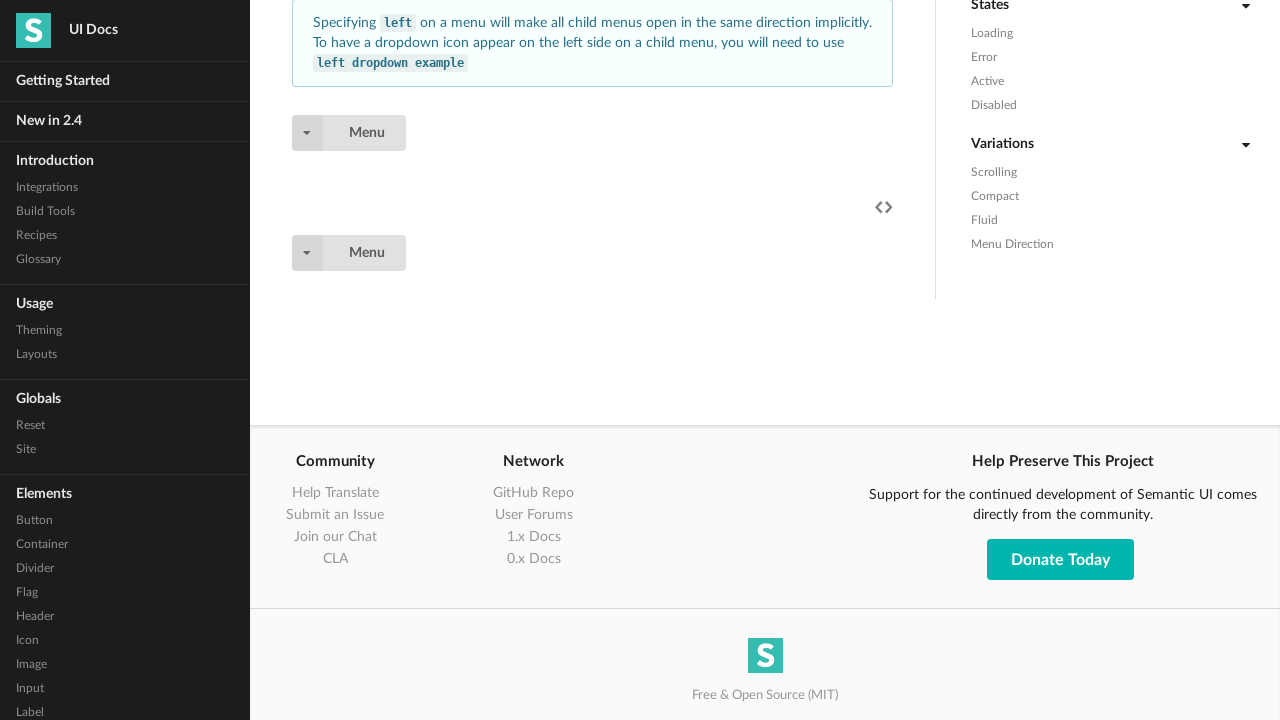

Scrolled back to top of page
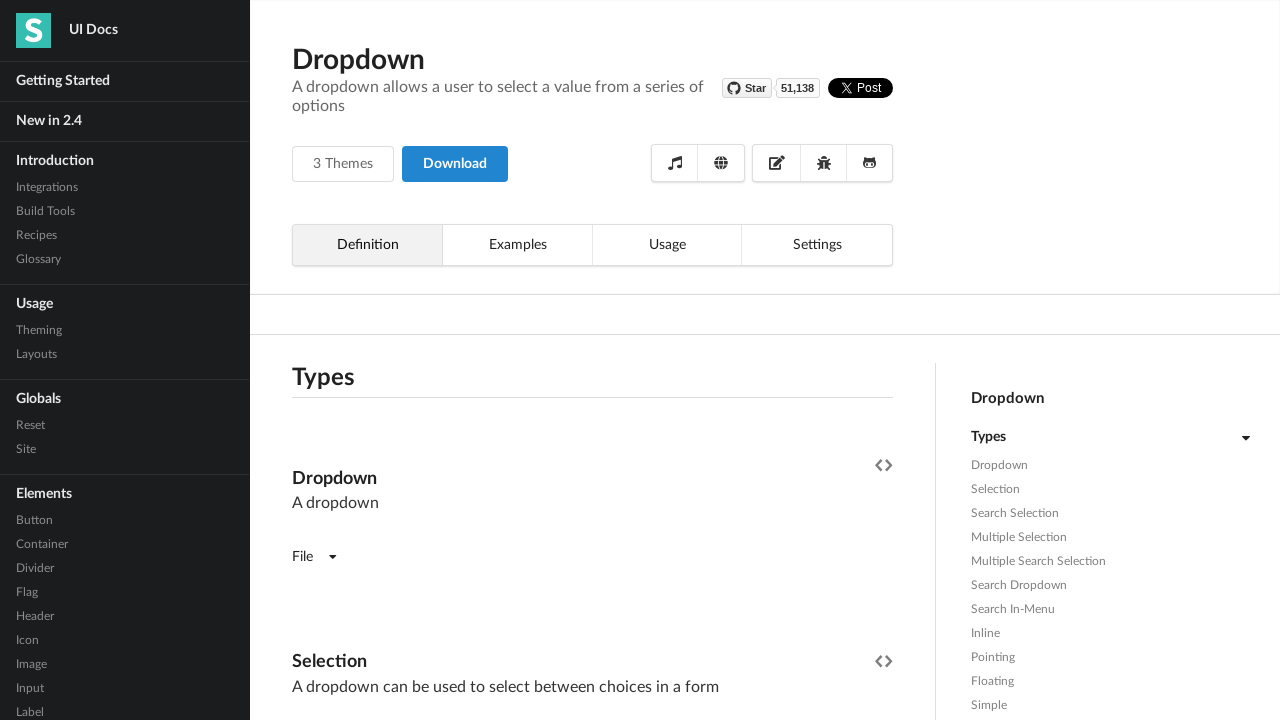

Waited 1 second for scroll to complete
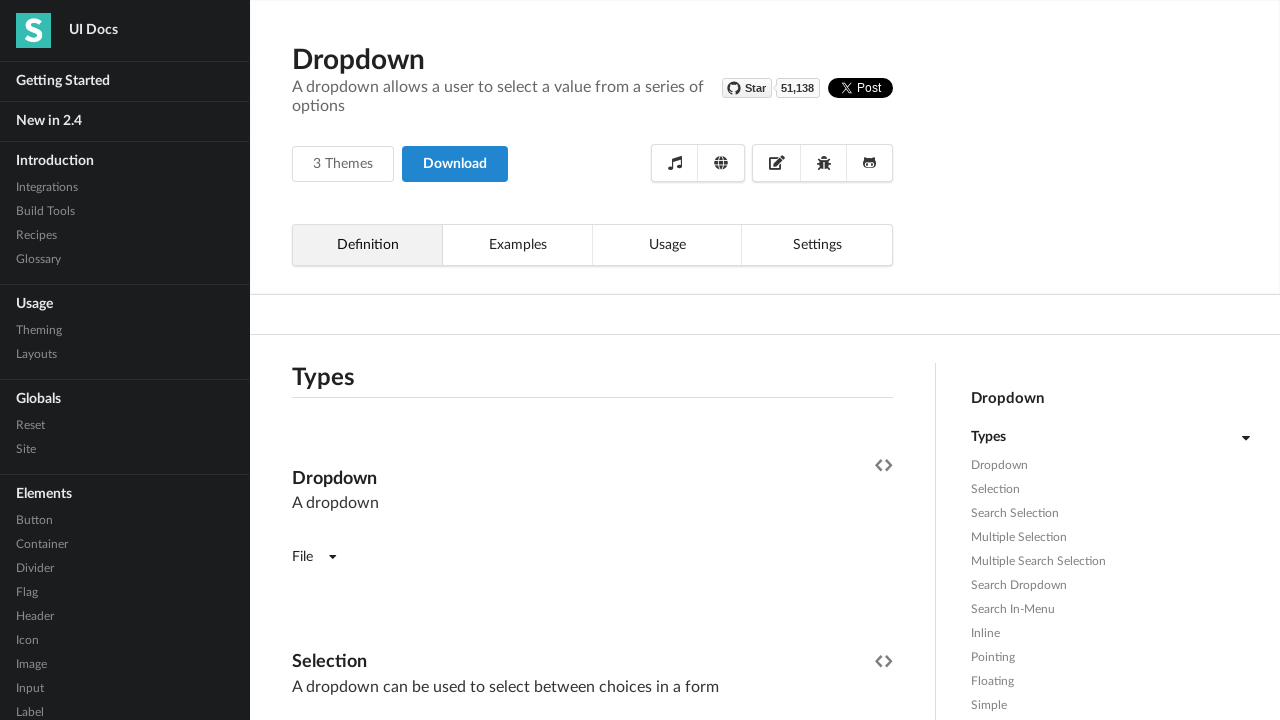

Located wrench icon element
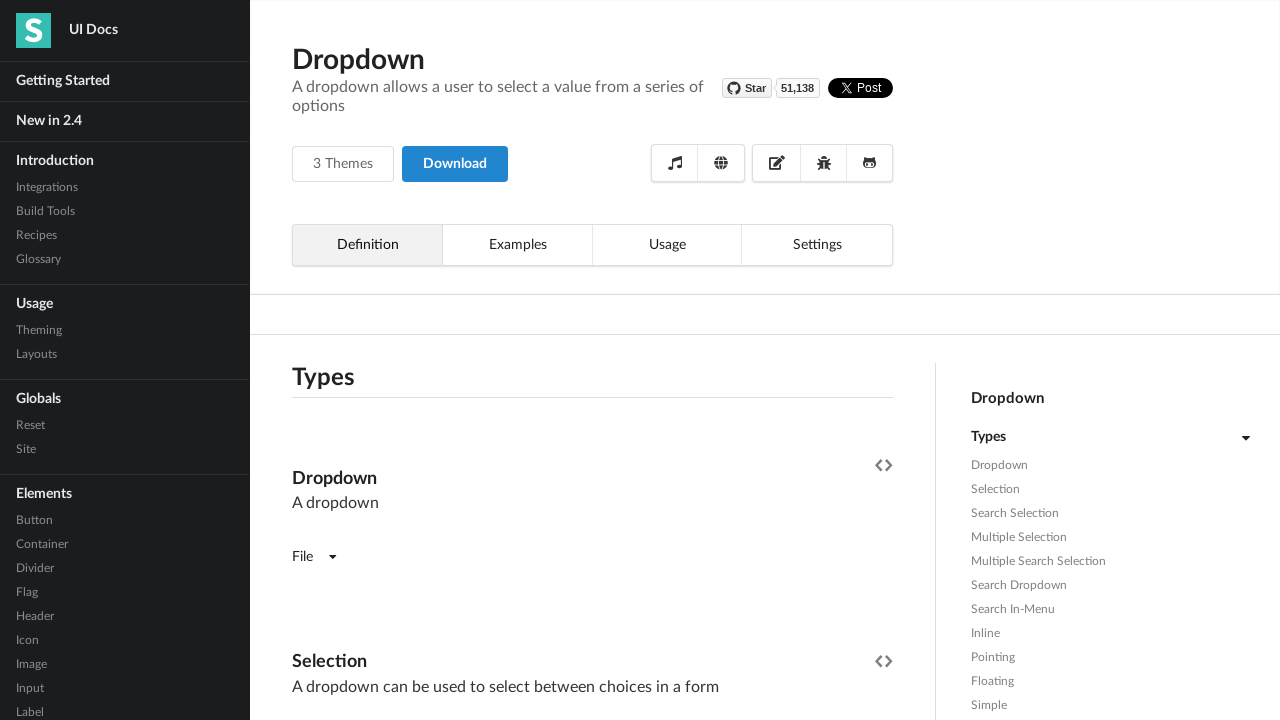

Scrolled wrench icon into view
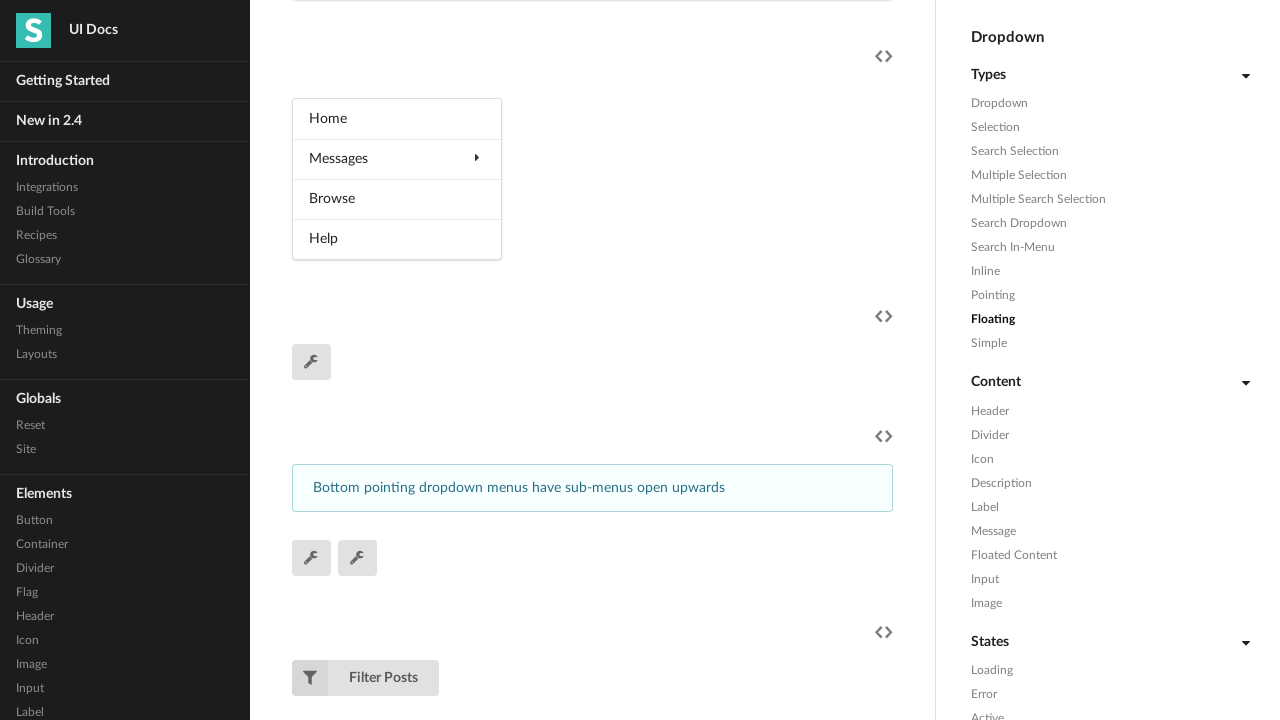

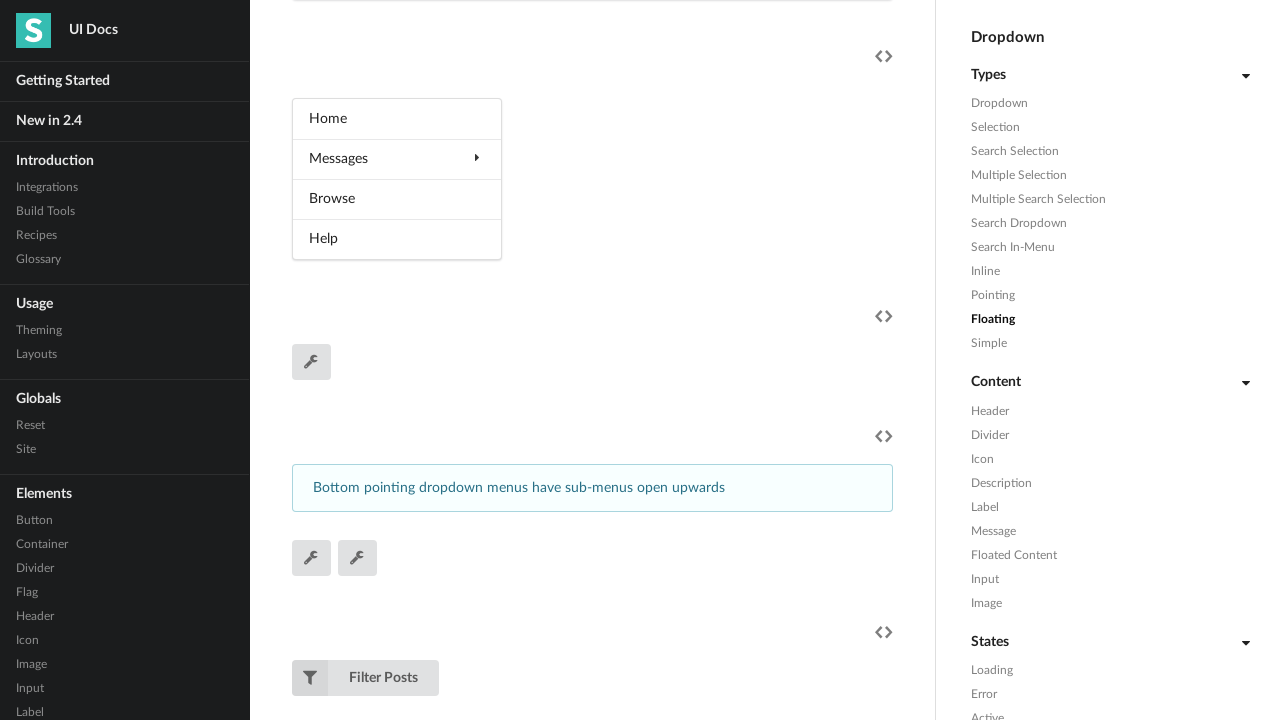